Tests table sorting functionality by clicking the "Email" column header and verifying the column is sorted in ascending order

Starting URL: http://the-internet.herokuapp.com/tables

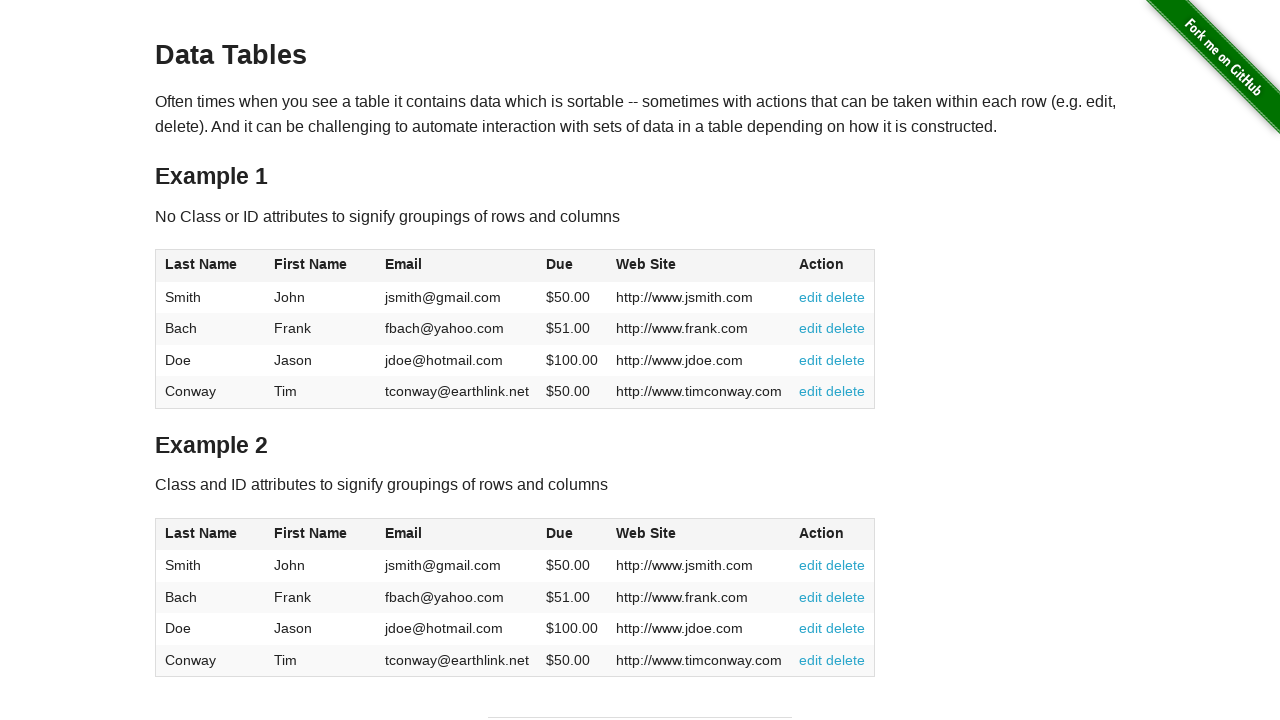

Clicked Email column header to sort ascending at (457, 266) on #table1 thead tr th:nth-of-type(3)
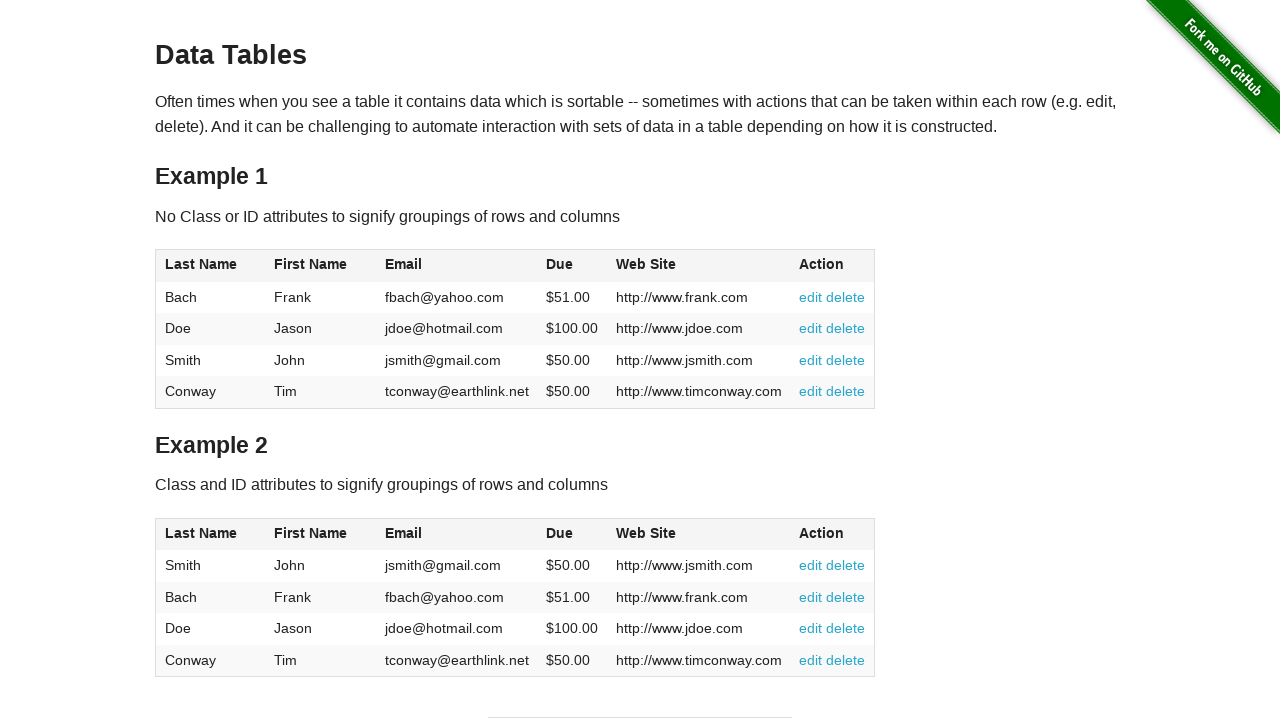

Table body with email column is visible
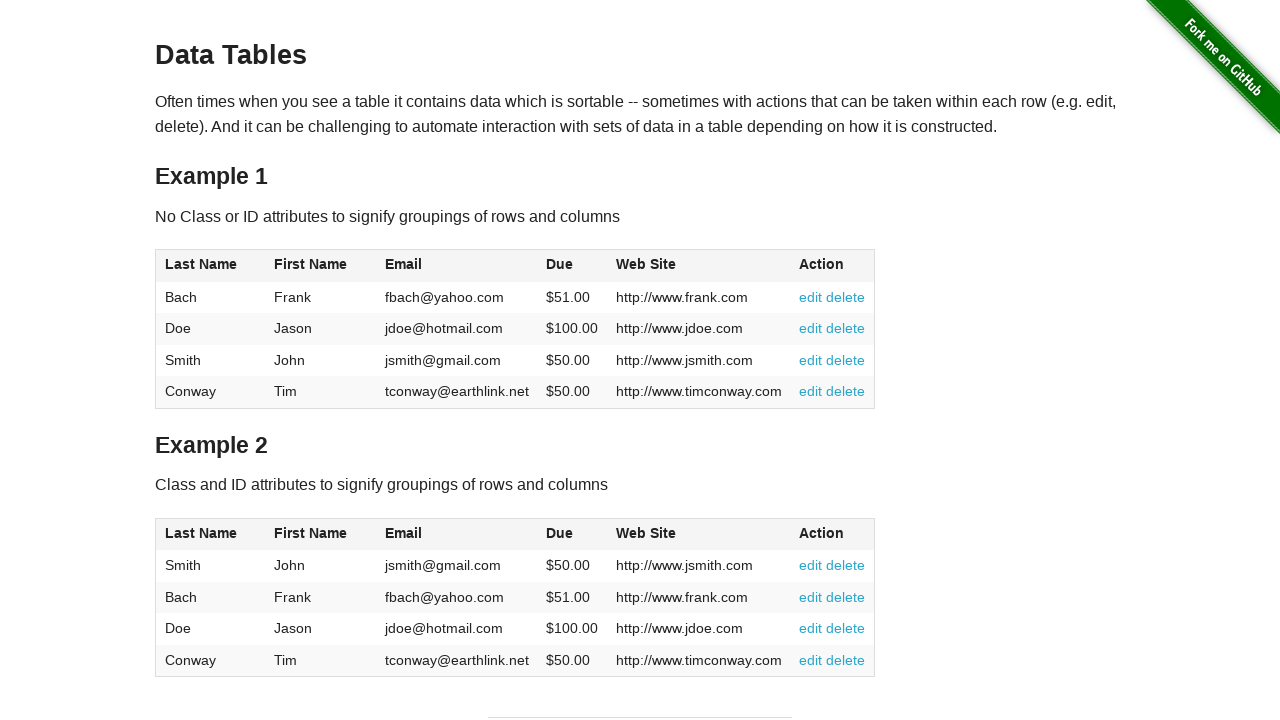

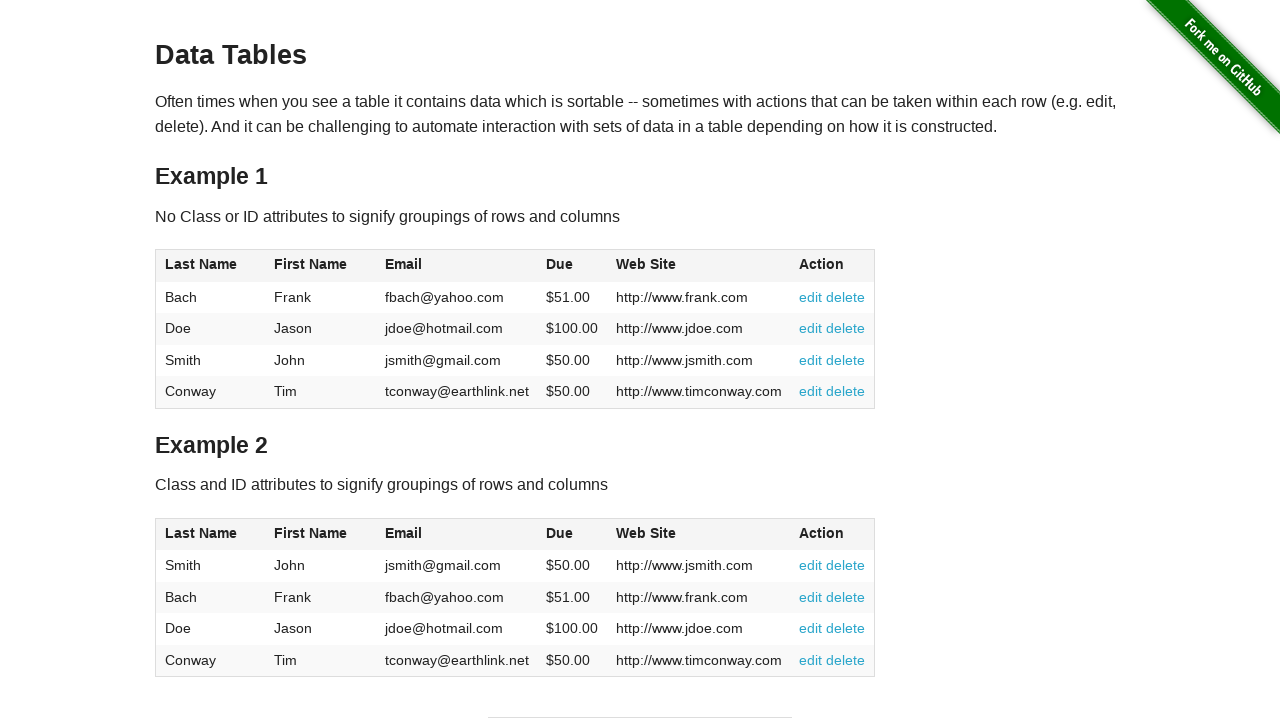